Tests browser navigation methods including navigating to different pages, going back, forward, and refreshing

Starting URL: https://mastodon.social

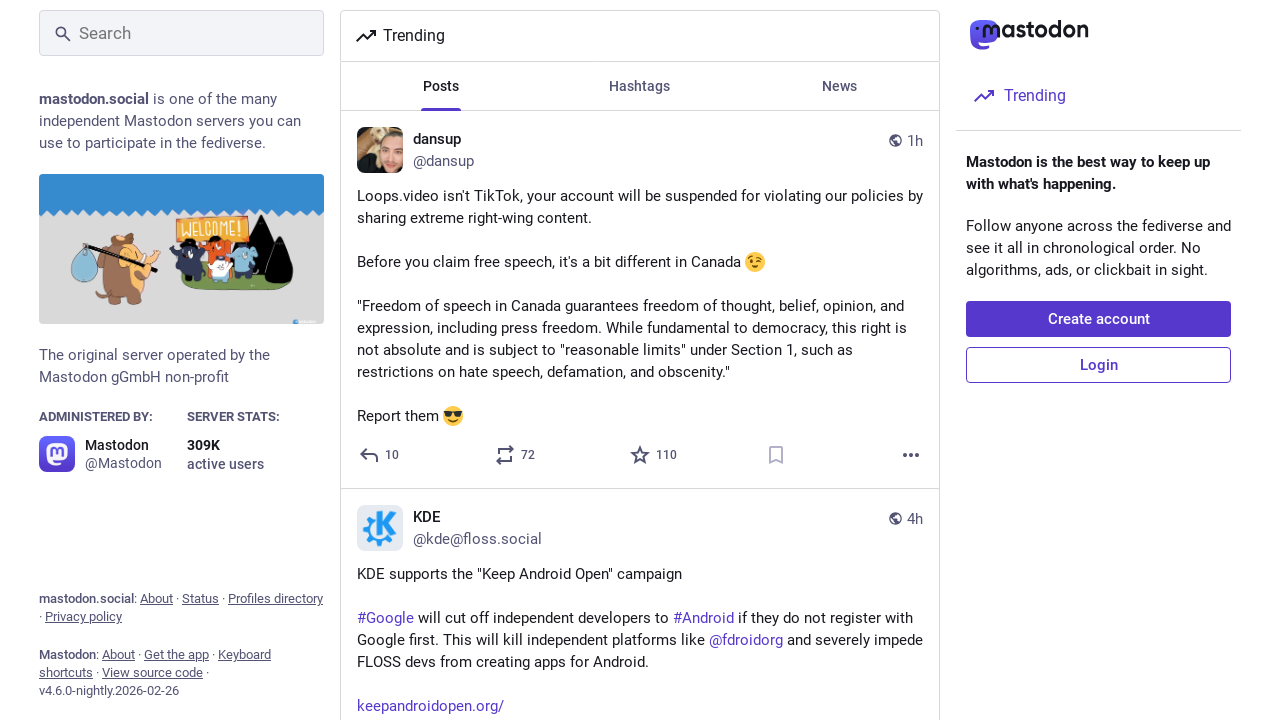

Navigated to Mastodon explore page
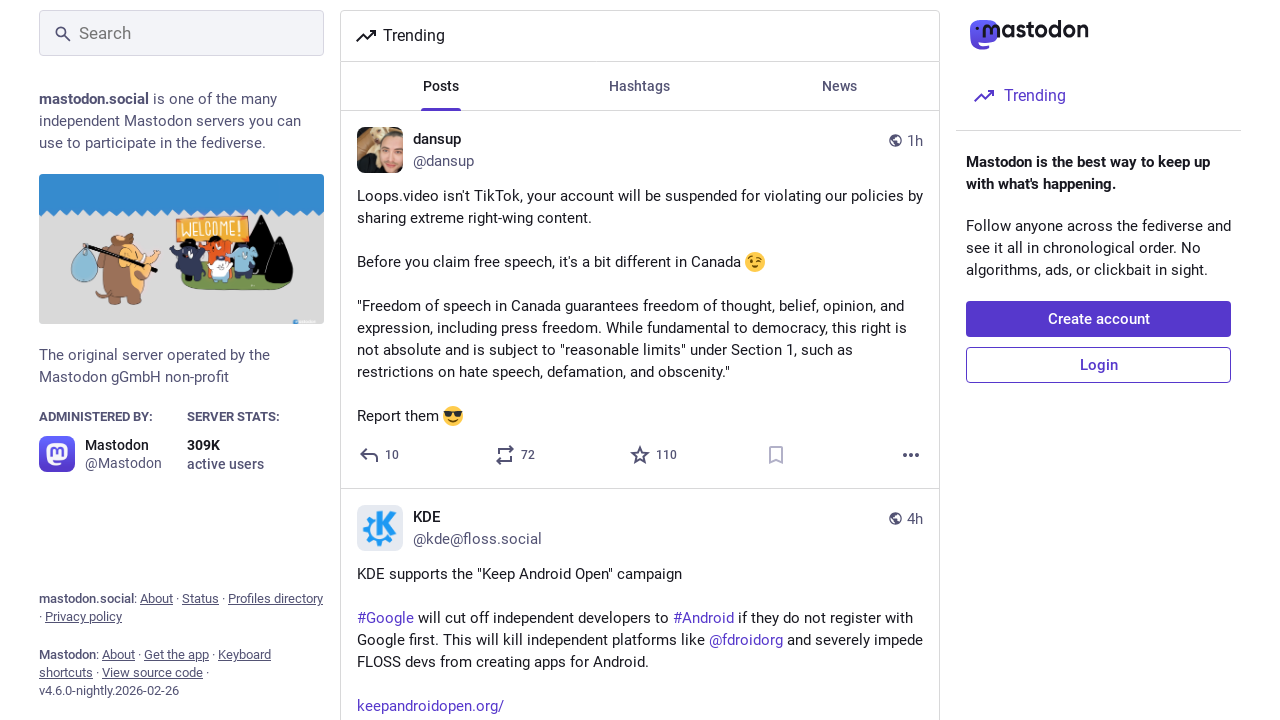

Retrieved page title
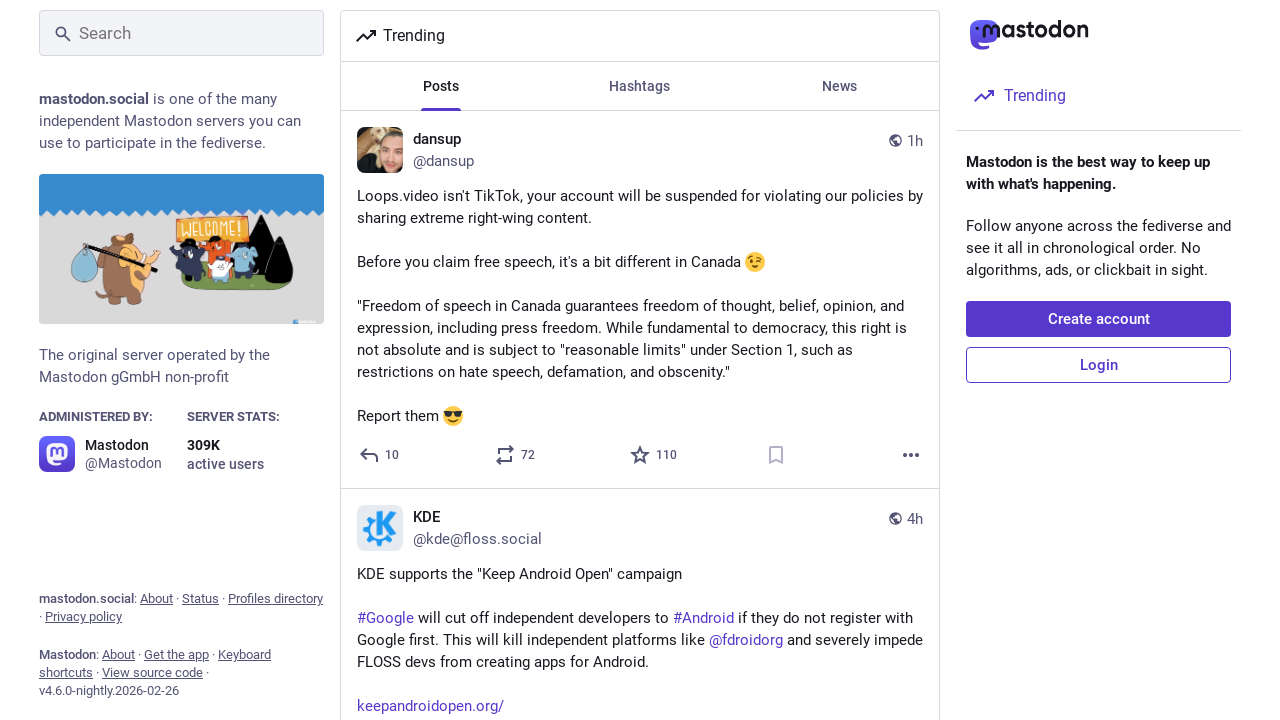

Verified page title contains 'Mastodon'
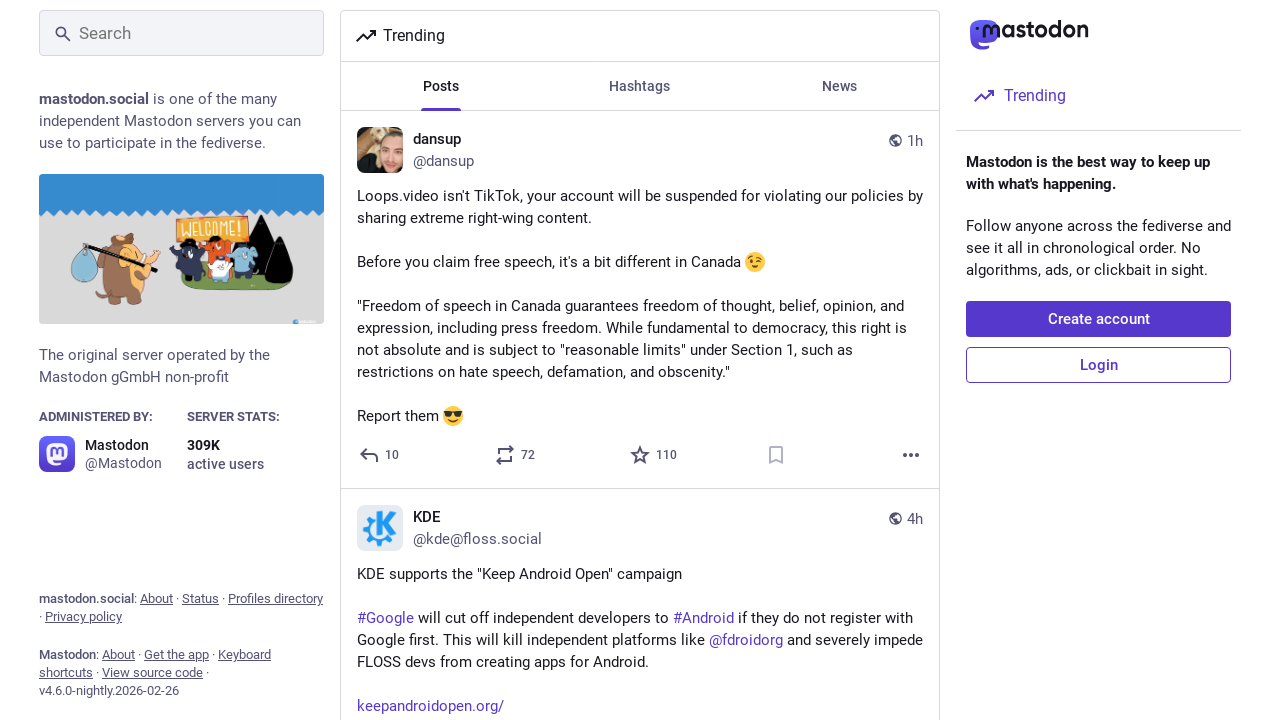

Retrieved current URL
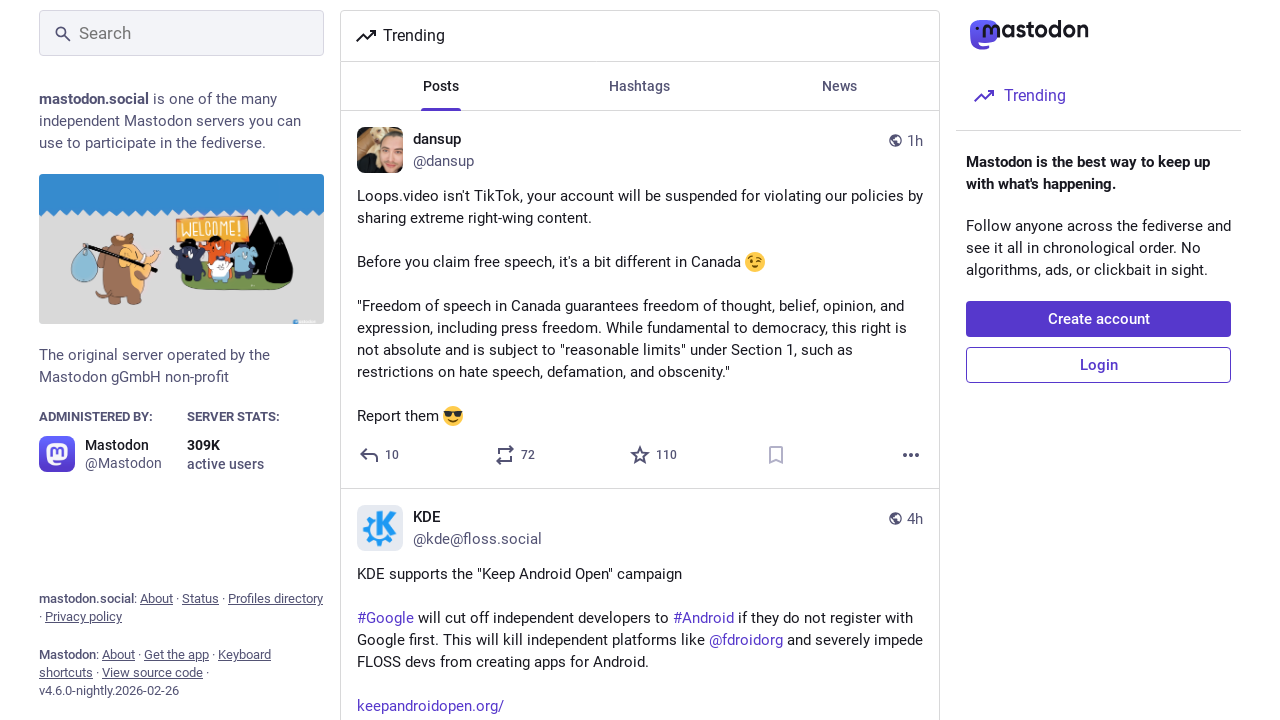

Verified current URL contains 'explore'
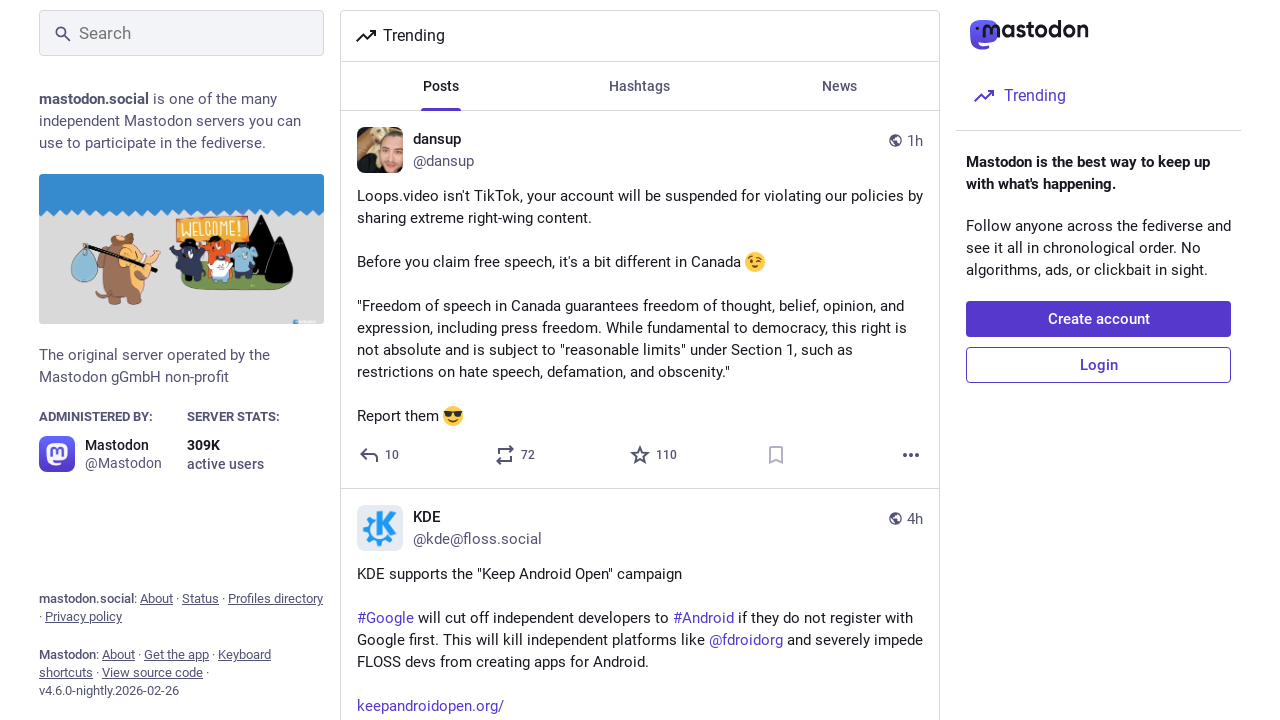

Navigated to Mastodon about page
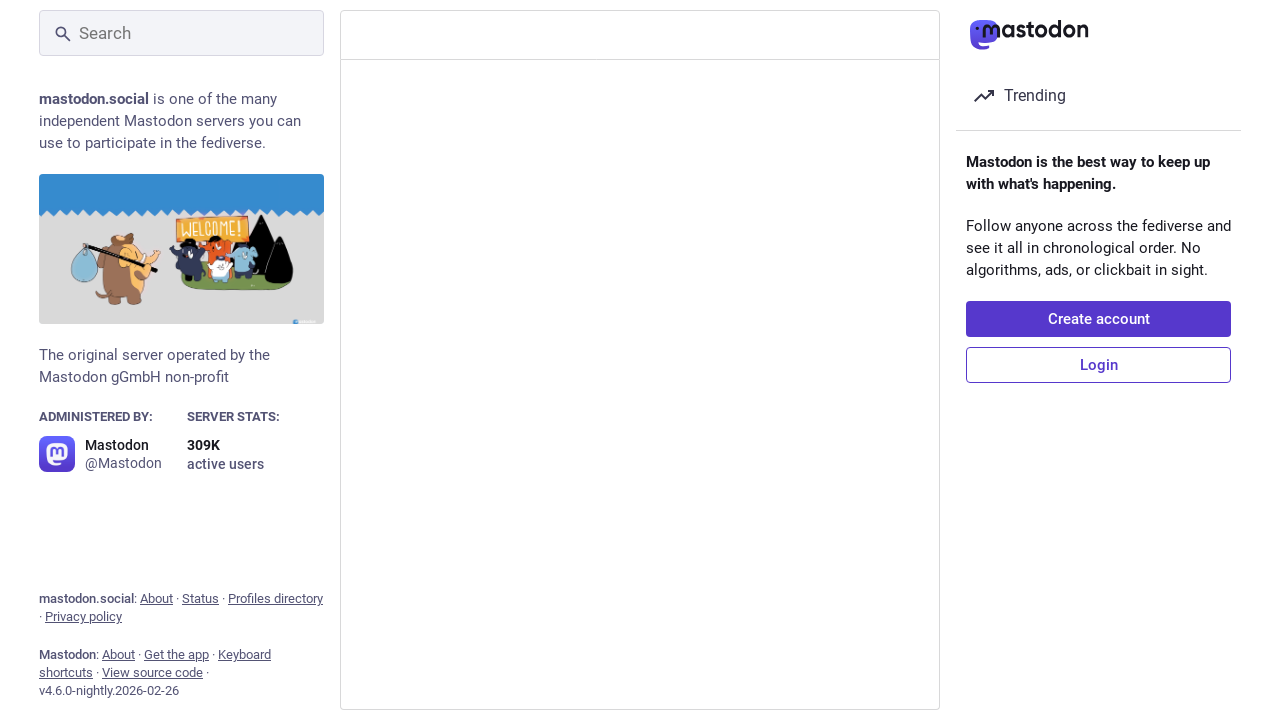

Verified URL contains 'about' after navigation
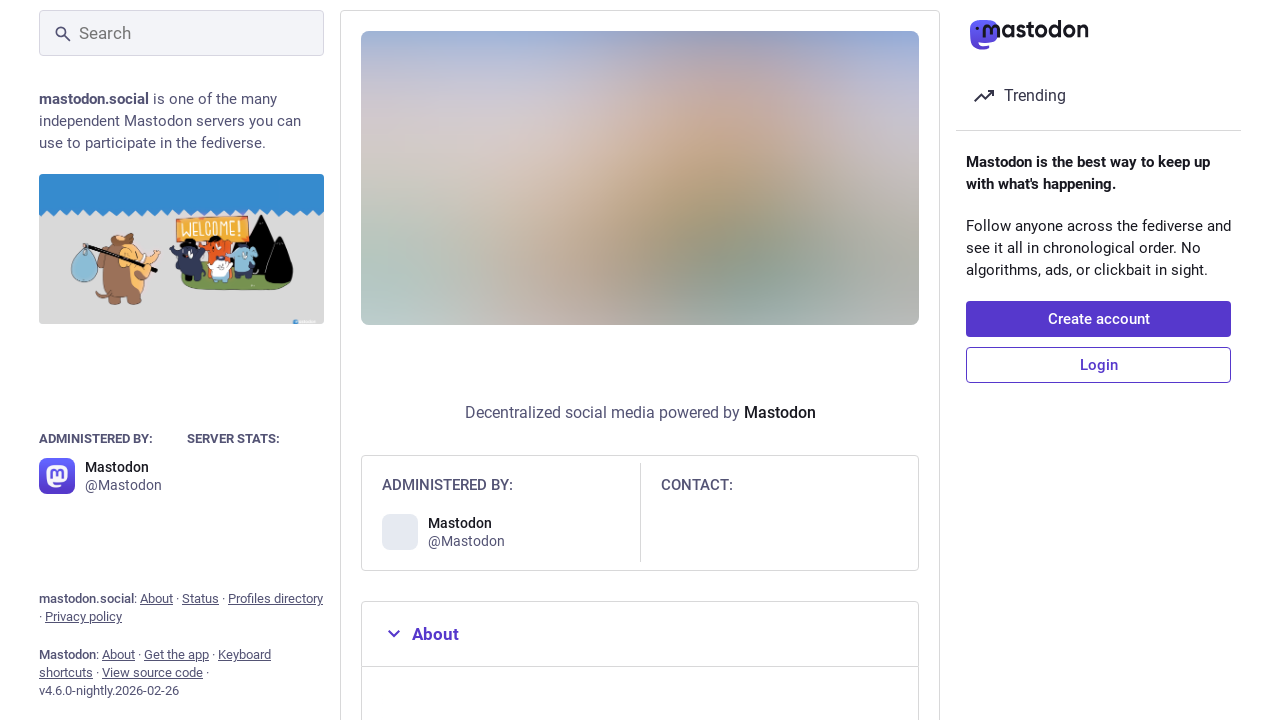

Navigated back to previous page
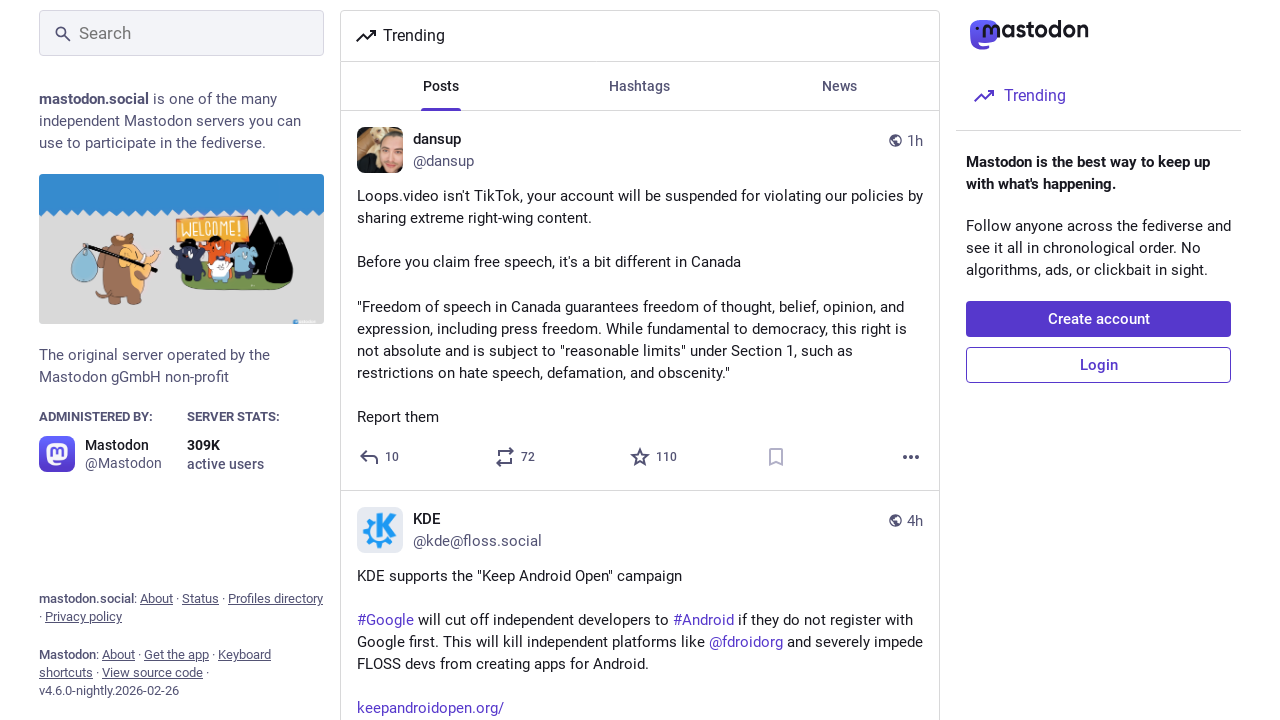

Verified URL contains 'explore' after navigating back
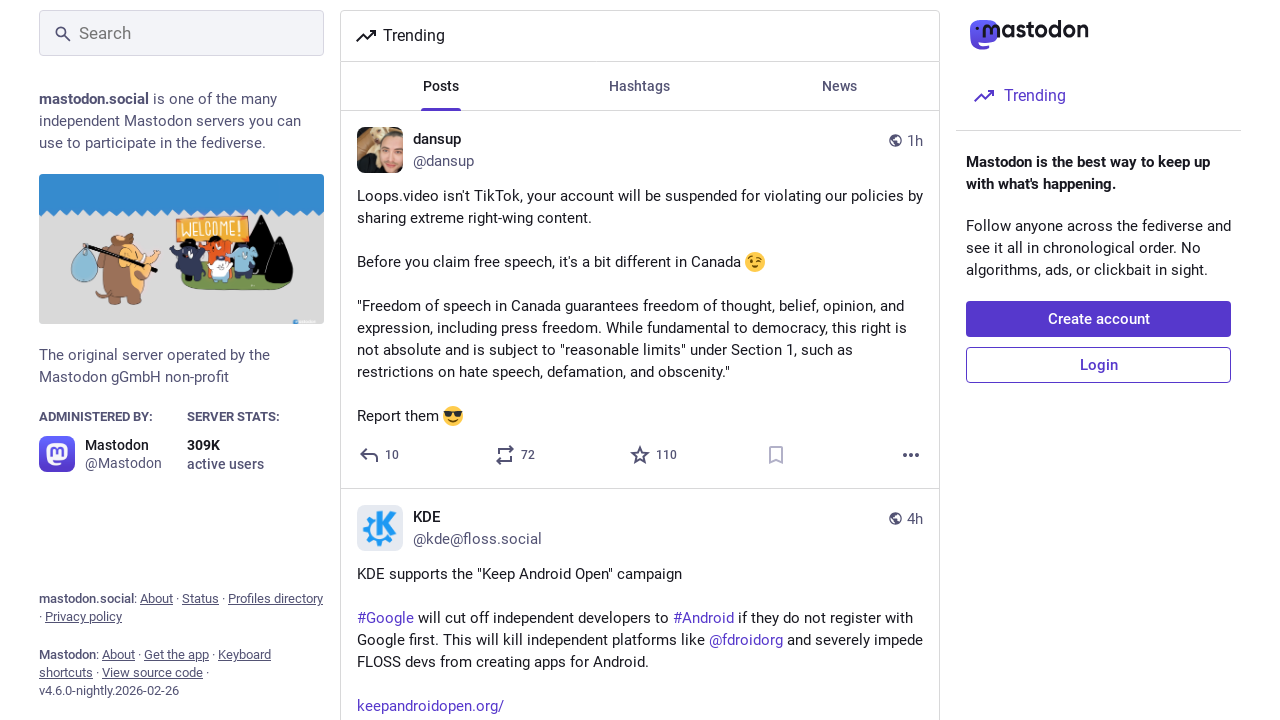

Navigated forward to next page
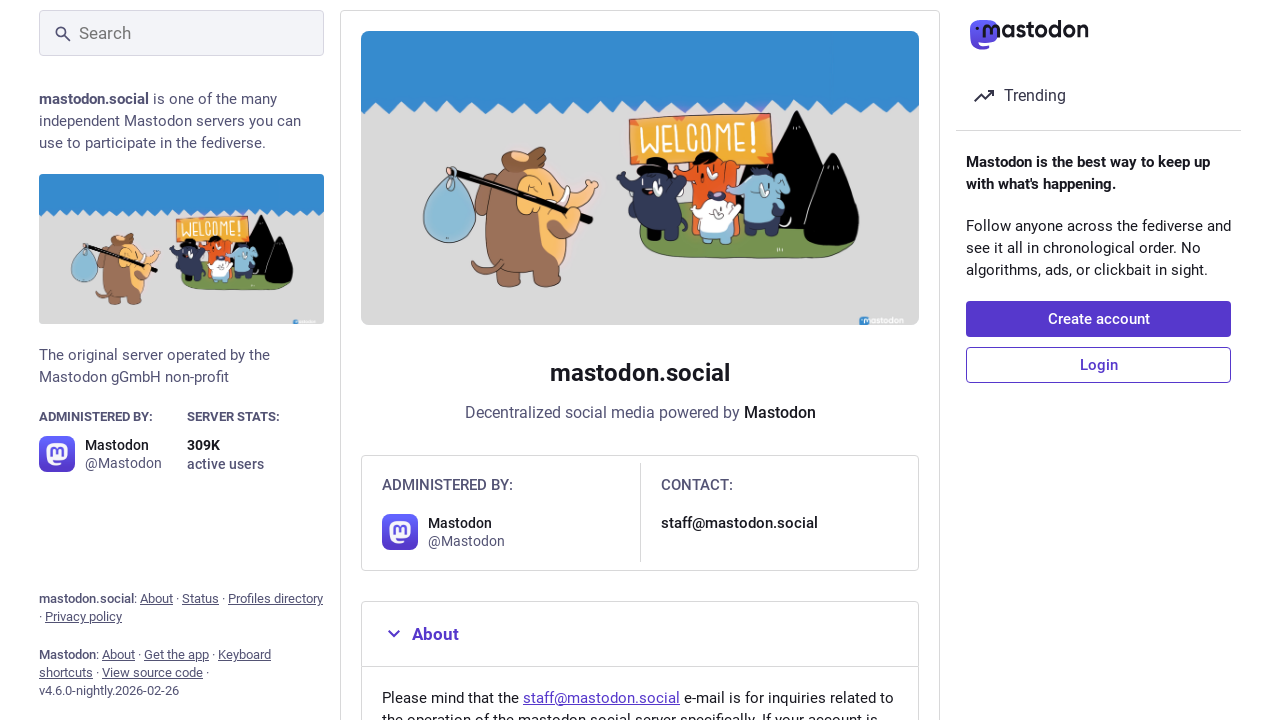

Verified URL contains 'about' after navigating forward
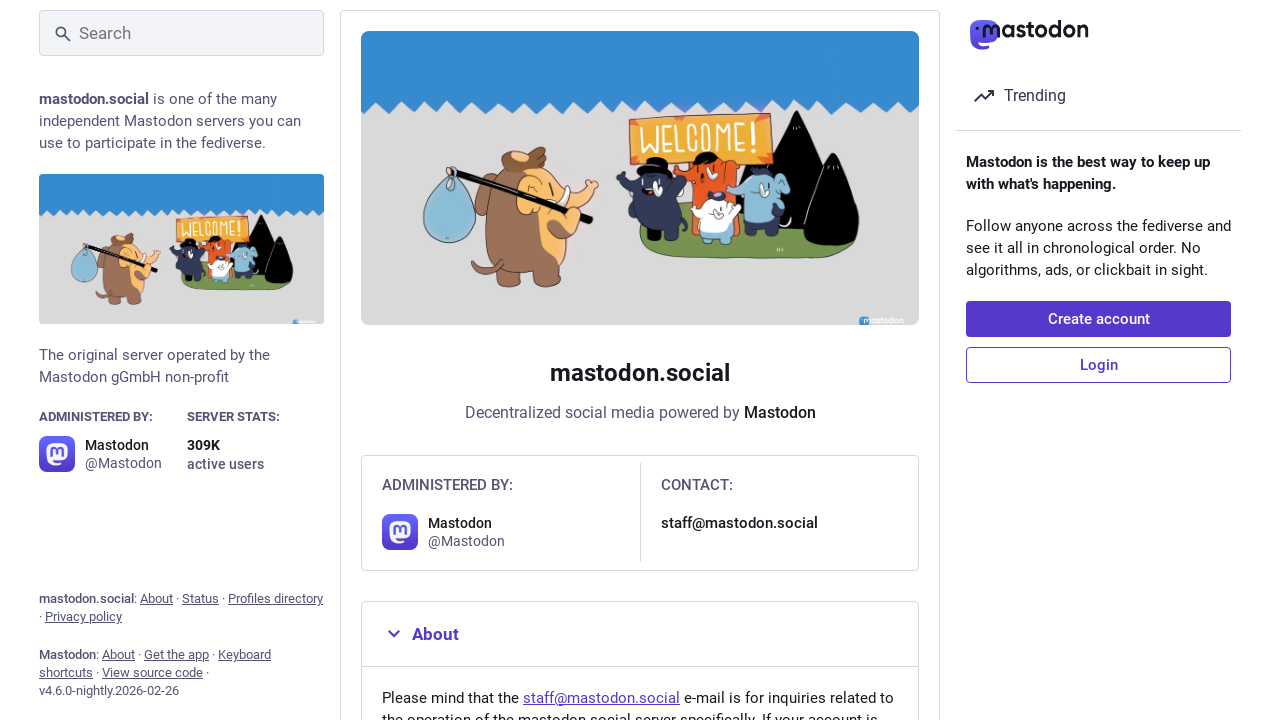

Refreshed the current page
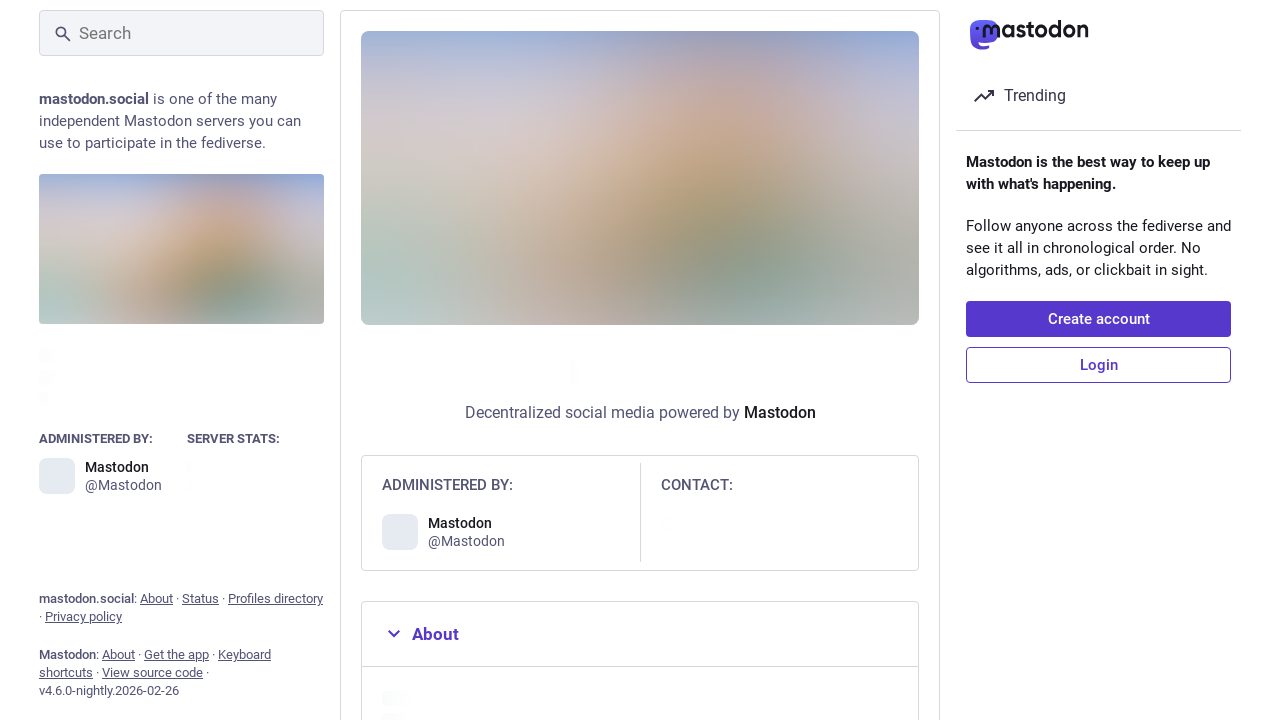

Verified URL still contains 'about' after page refresh
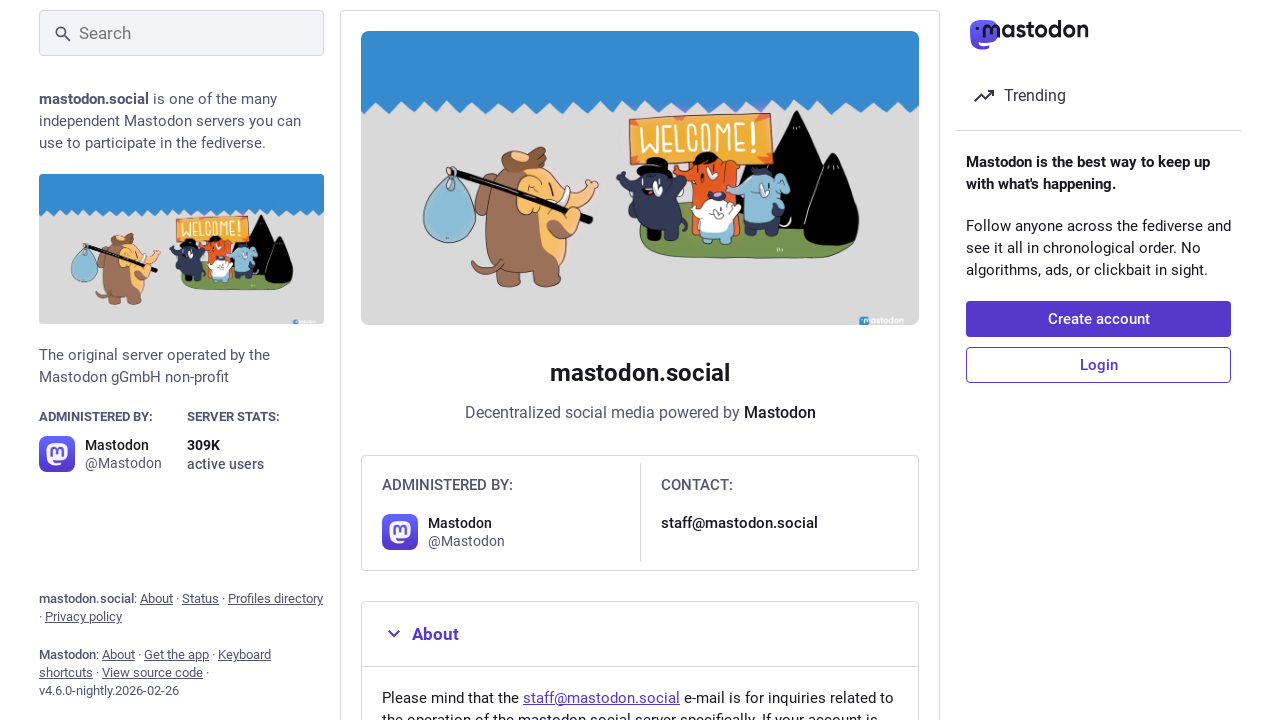

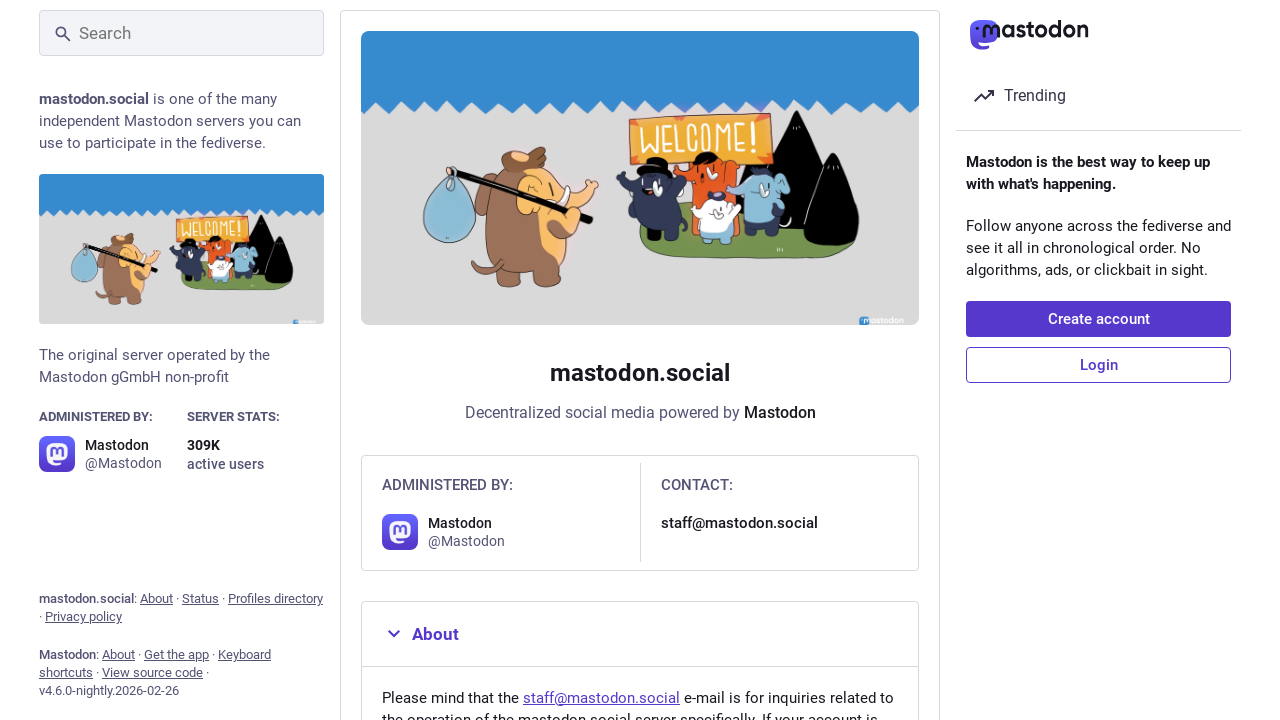